Navigates to the WebdriverIO website and verifies the page loads successfully. Note: The original PWA validation checks cannot be directly translated to Playwright as they use WebdriverIO-specific APIs.

Starting URL: https://webdriver.io/

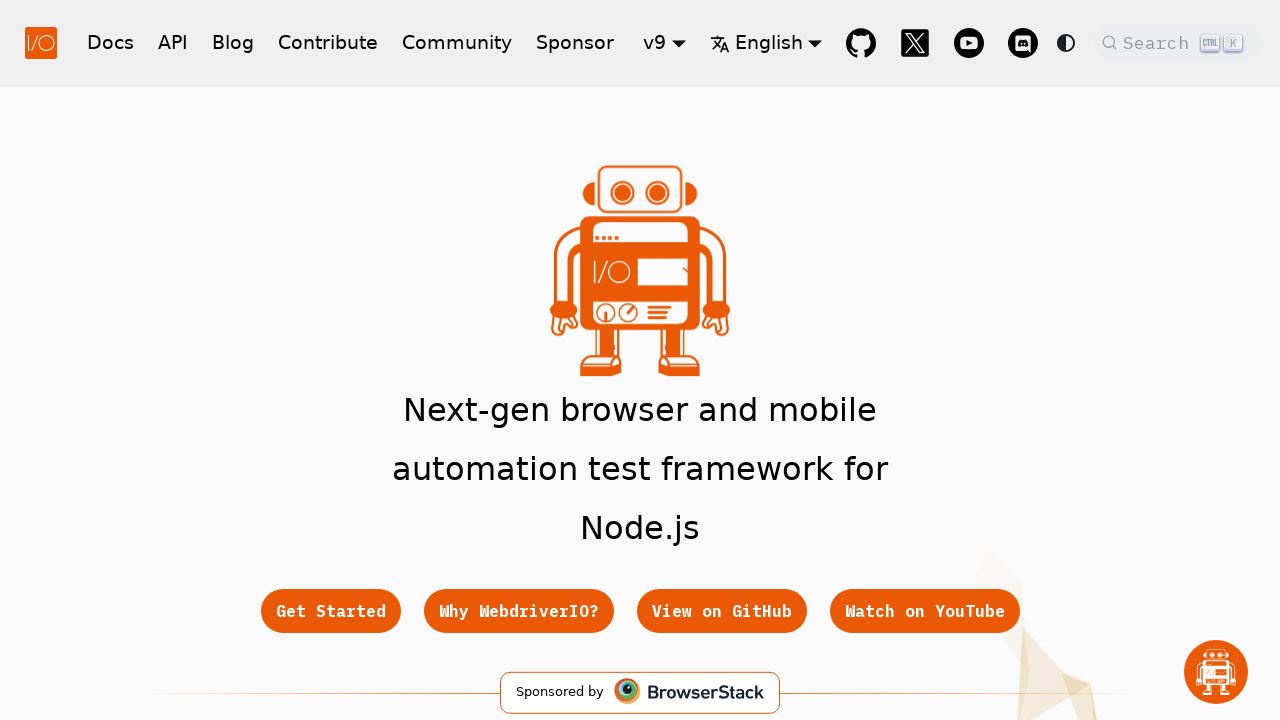

Waited for DOM content to load on WebdriverIO website
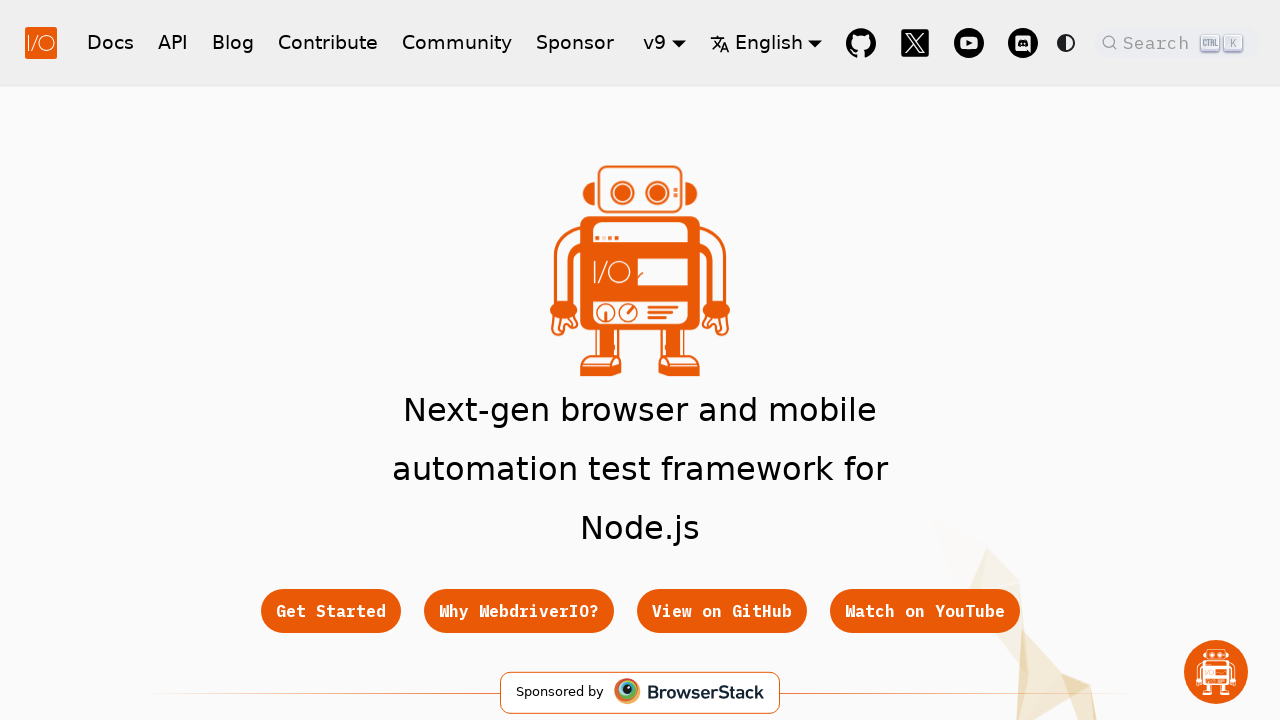

Verified body element is present on the page
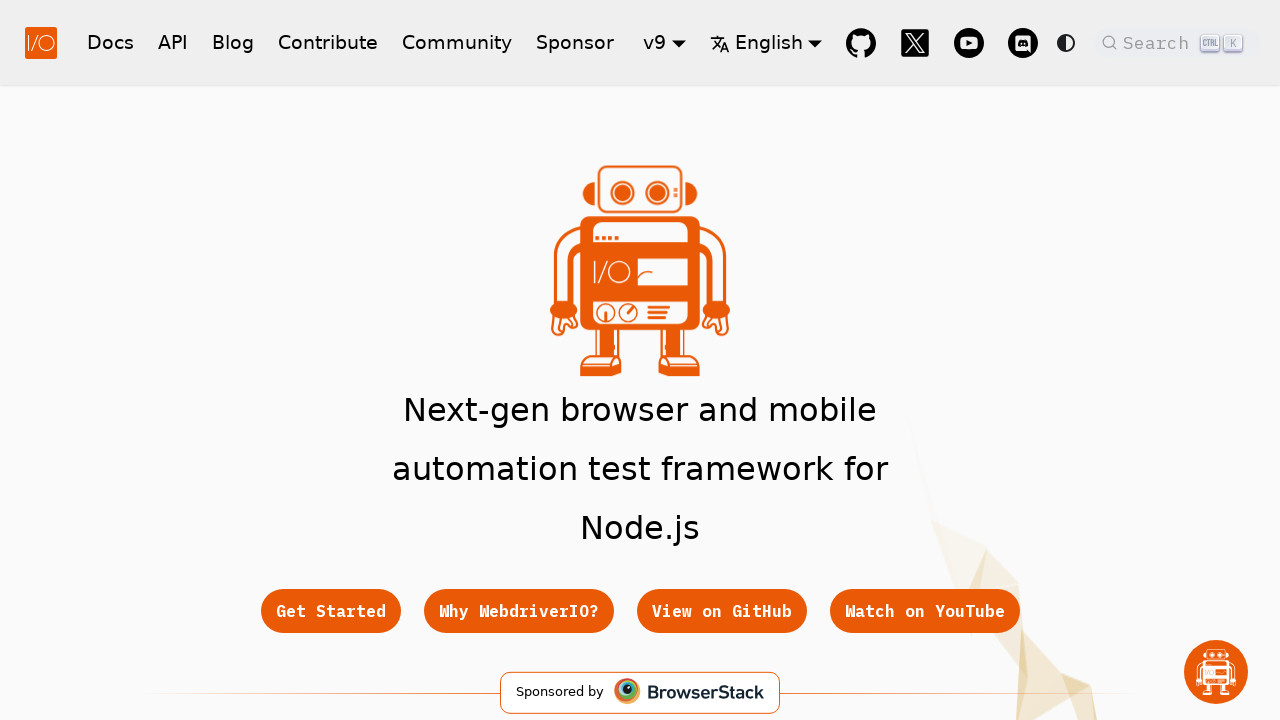

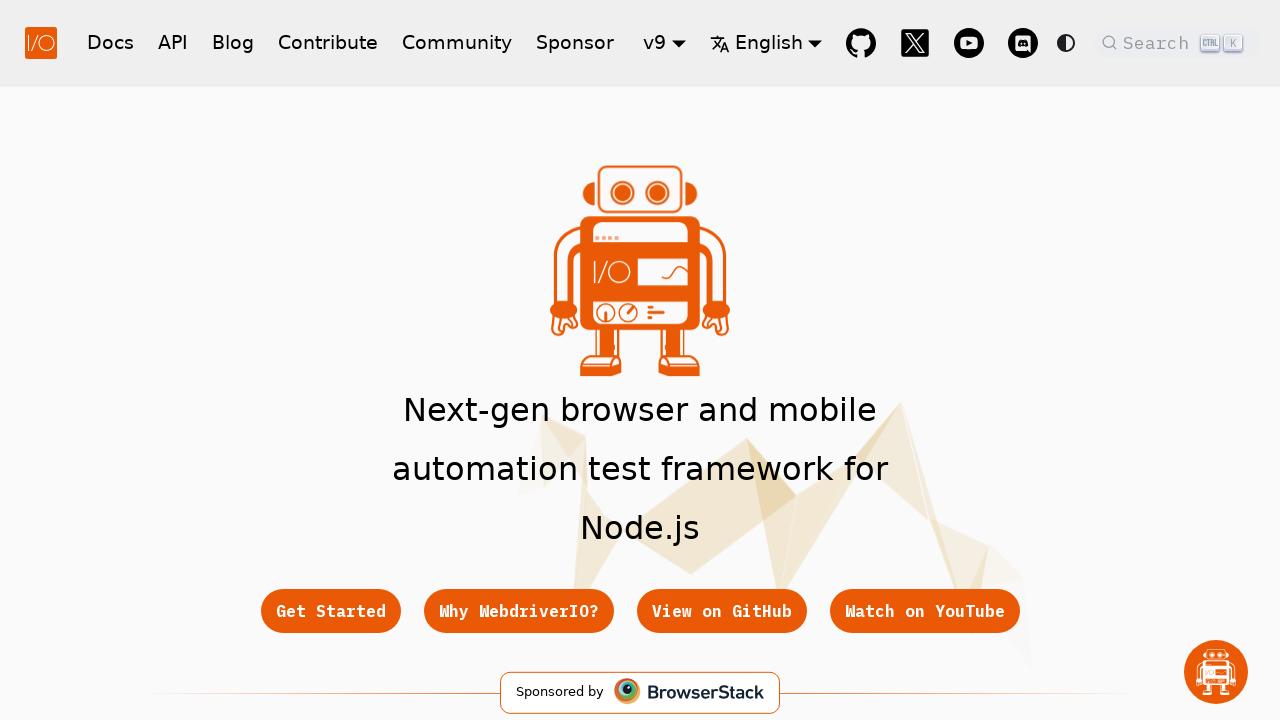